Tests JavaScript confirm dialog functionality in W3Schools try-it editor by clicking a button inside an iframe, accepting the confirm dialog, and verifying the result message

Starting URL: https://www.w3schools.com/js/tryit.asp?filename=tryjs_confirm

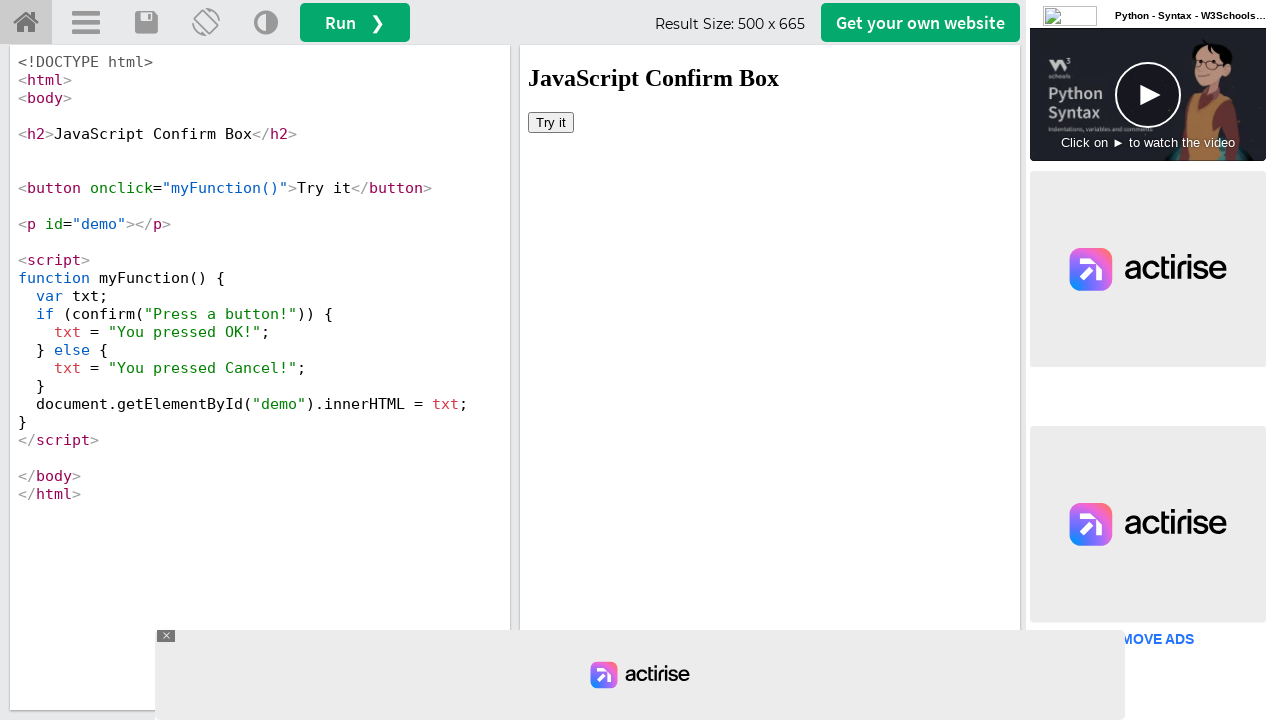

Located iframe with id 'iframeResult'
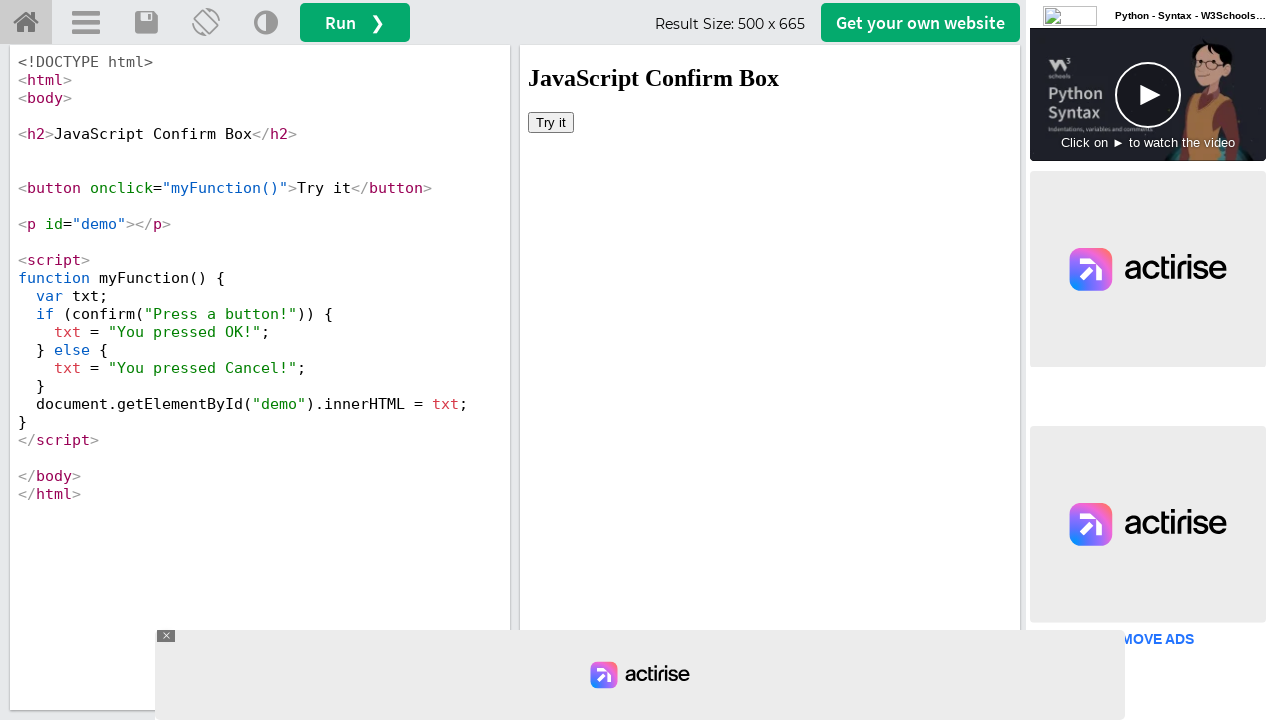

Clicked 'Try it' button inside iframe at (551, 122) on #iframeResult >> internal:control=enter-frame >> xpath=//button[text()='Try it']
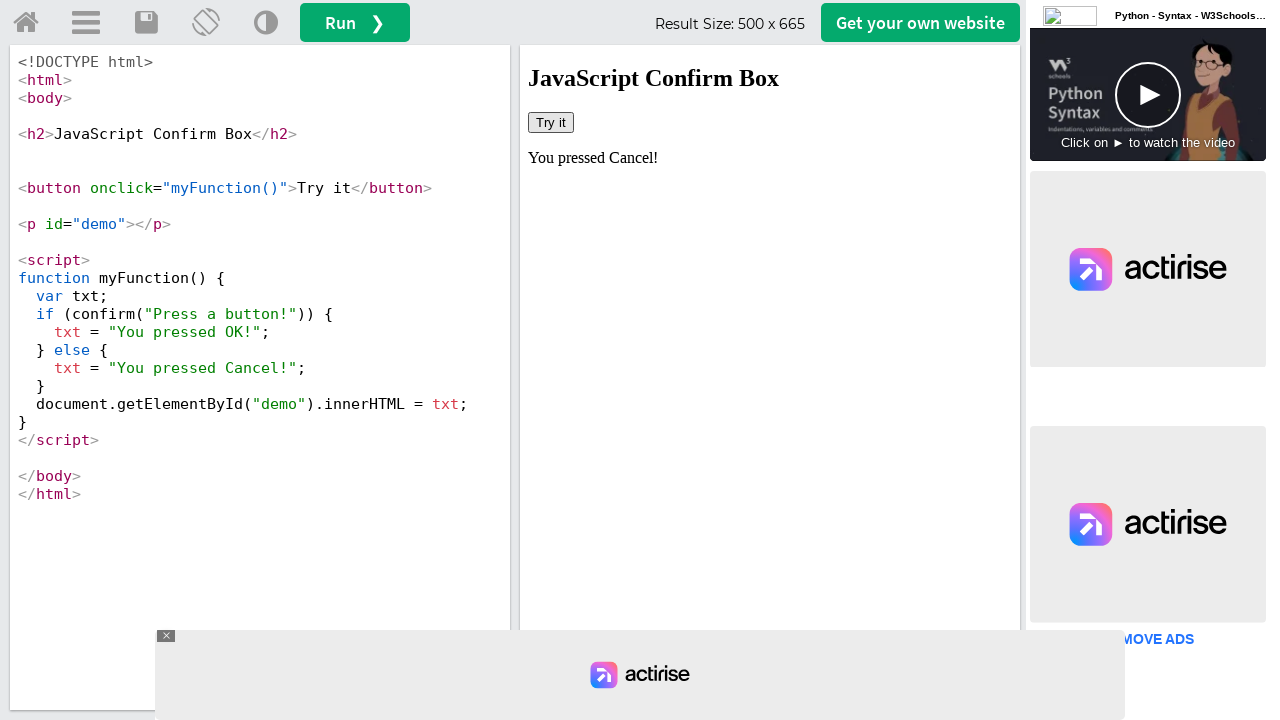

Set up dialog handler to accept confirm dialog
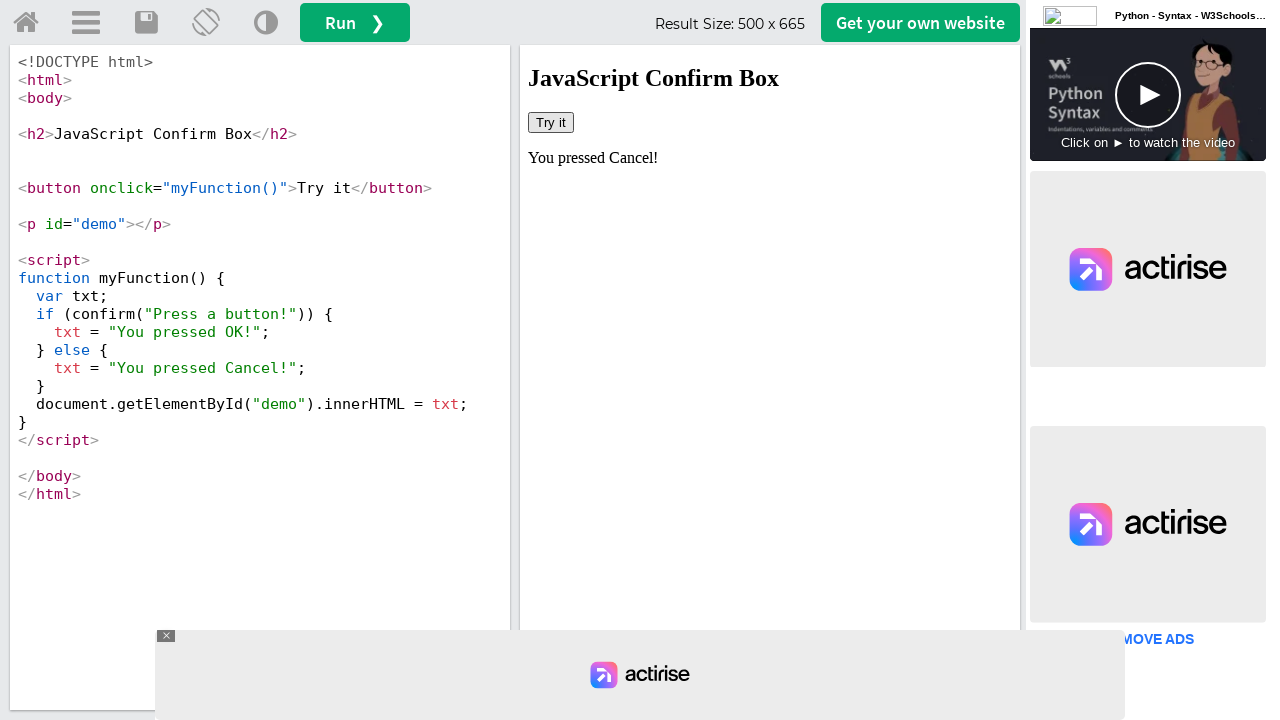

Confirmed result message element is visible
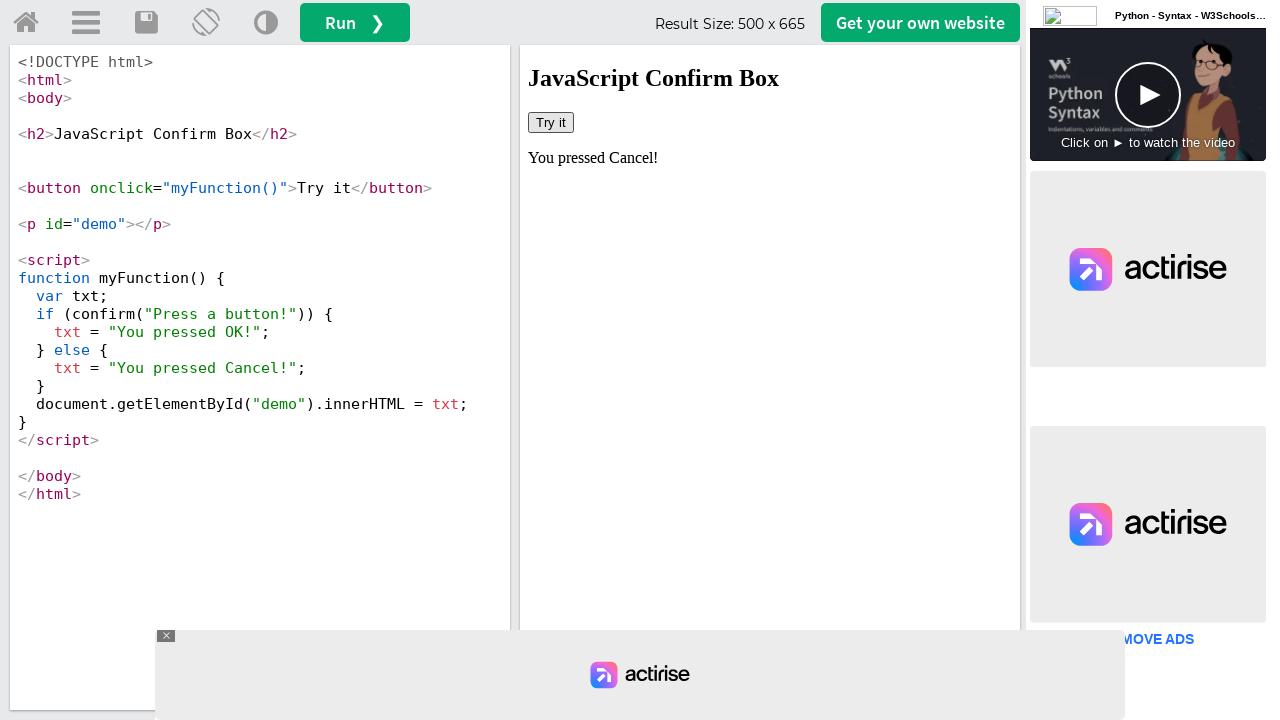

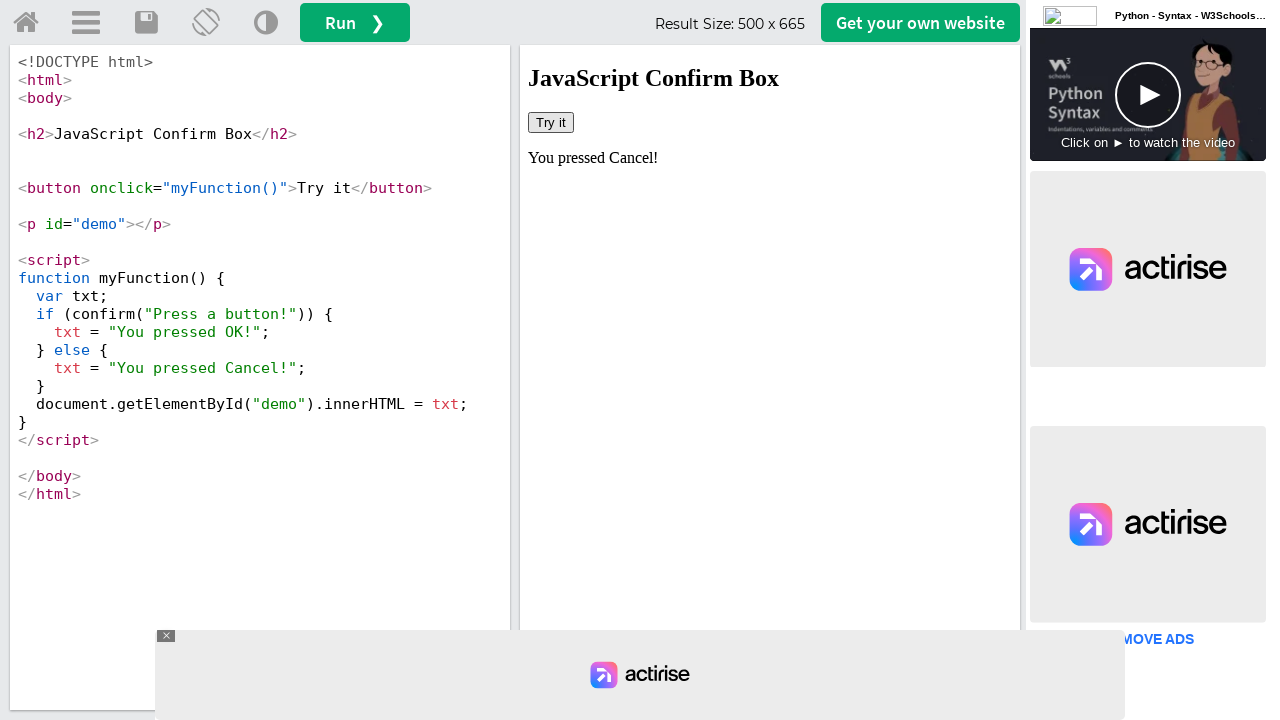